Tests switching back to main content from iframe context and clicking alert in main page

Starting URL: https://dgotlieb.github.io/Selenium-Extra/iFrames.html

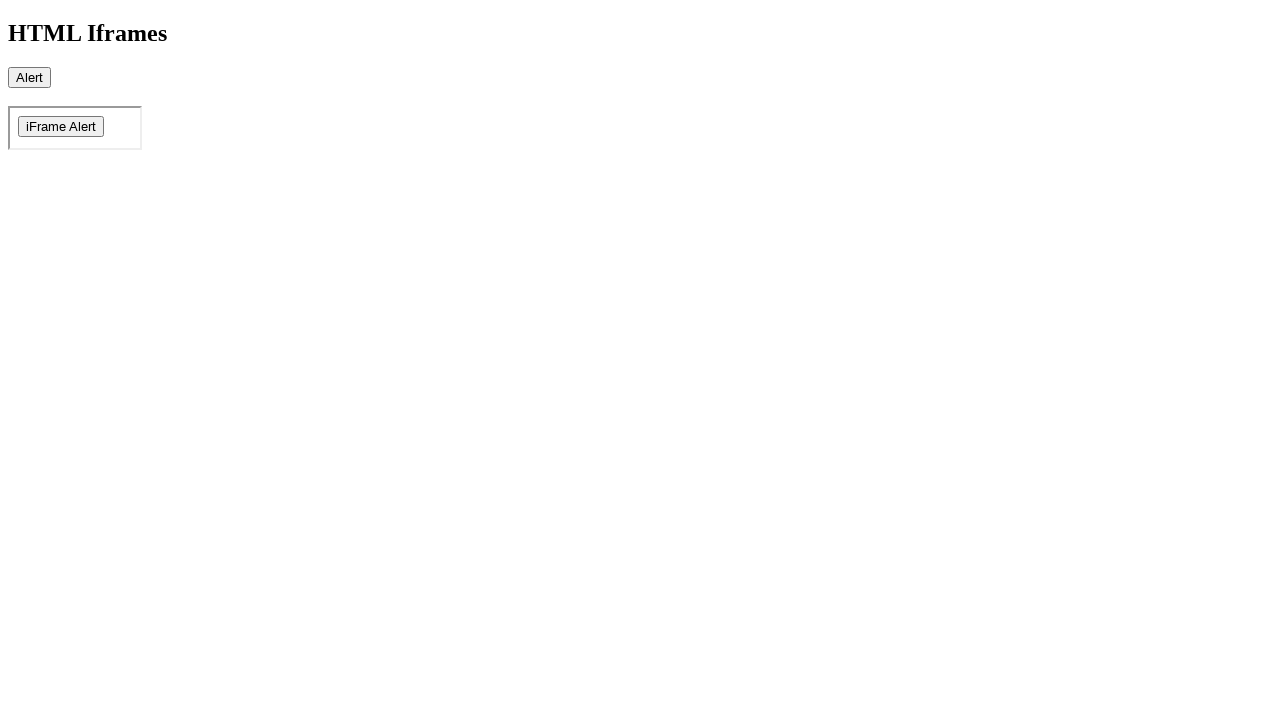

Set up dialog handler to accept dialogs
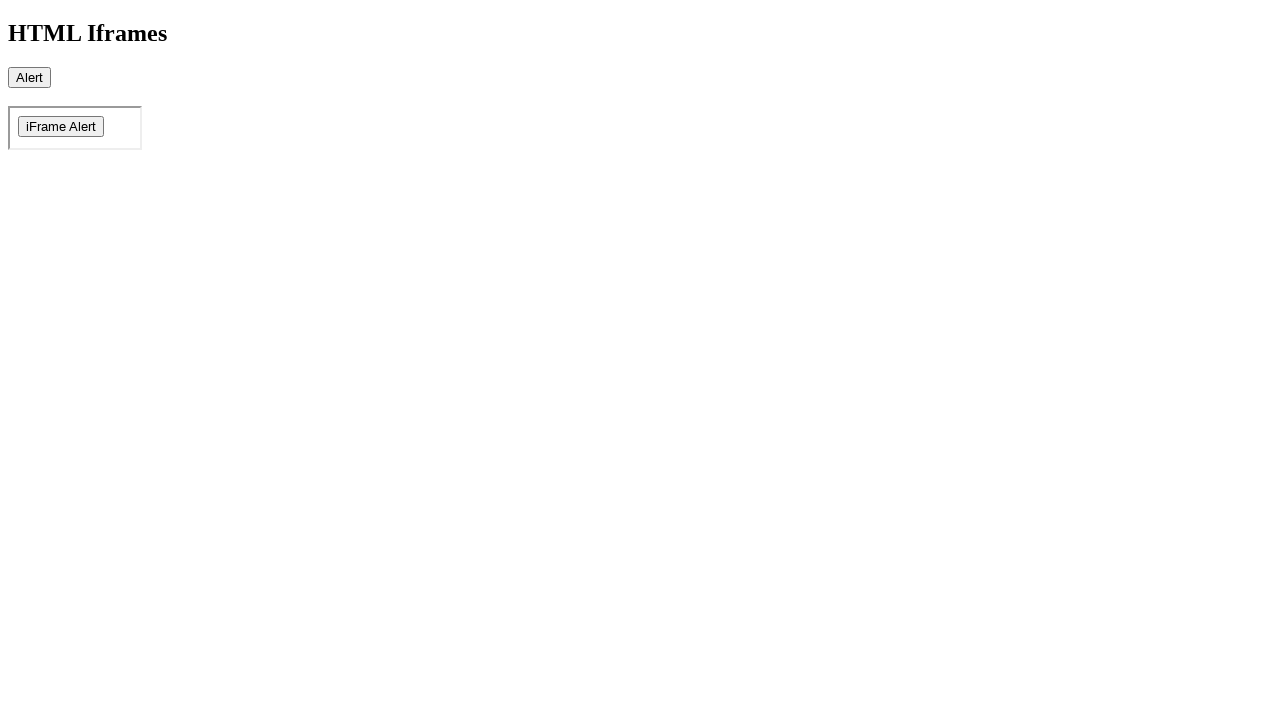

Clicked alert button in main content at (30, 77) on #alert
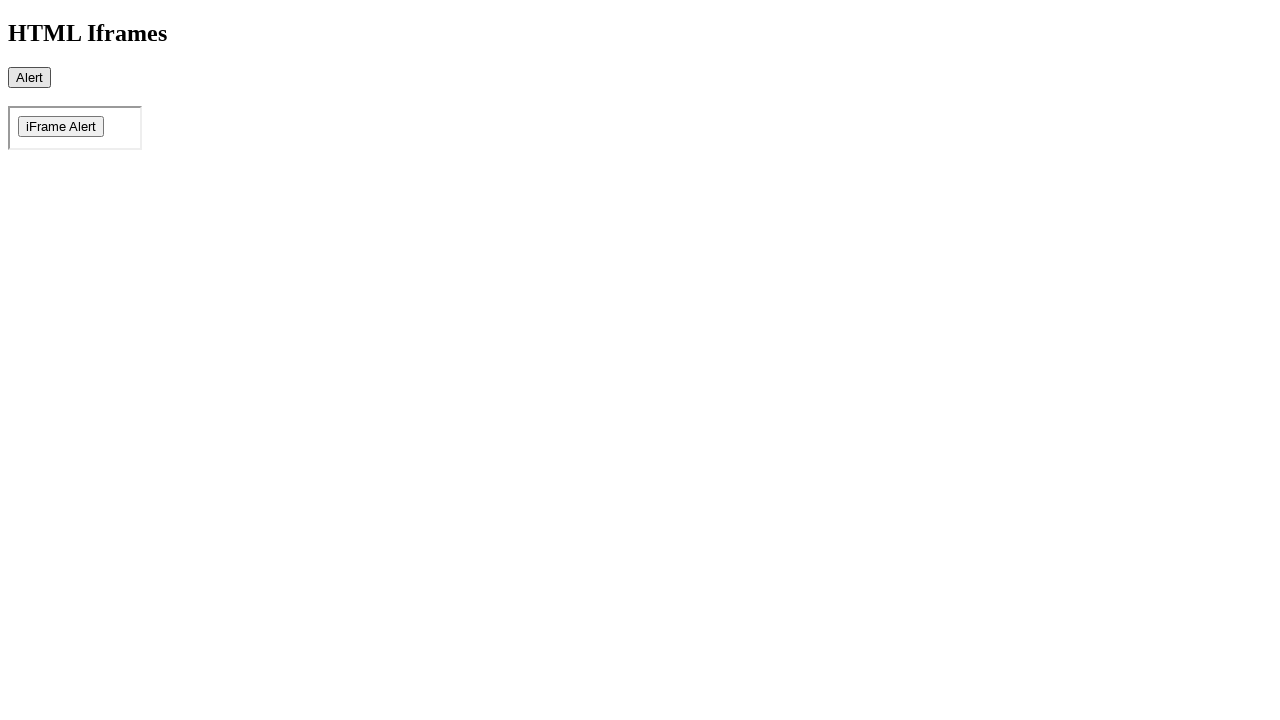

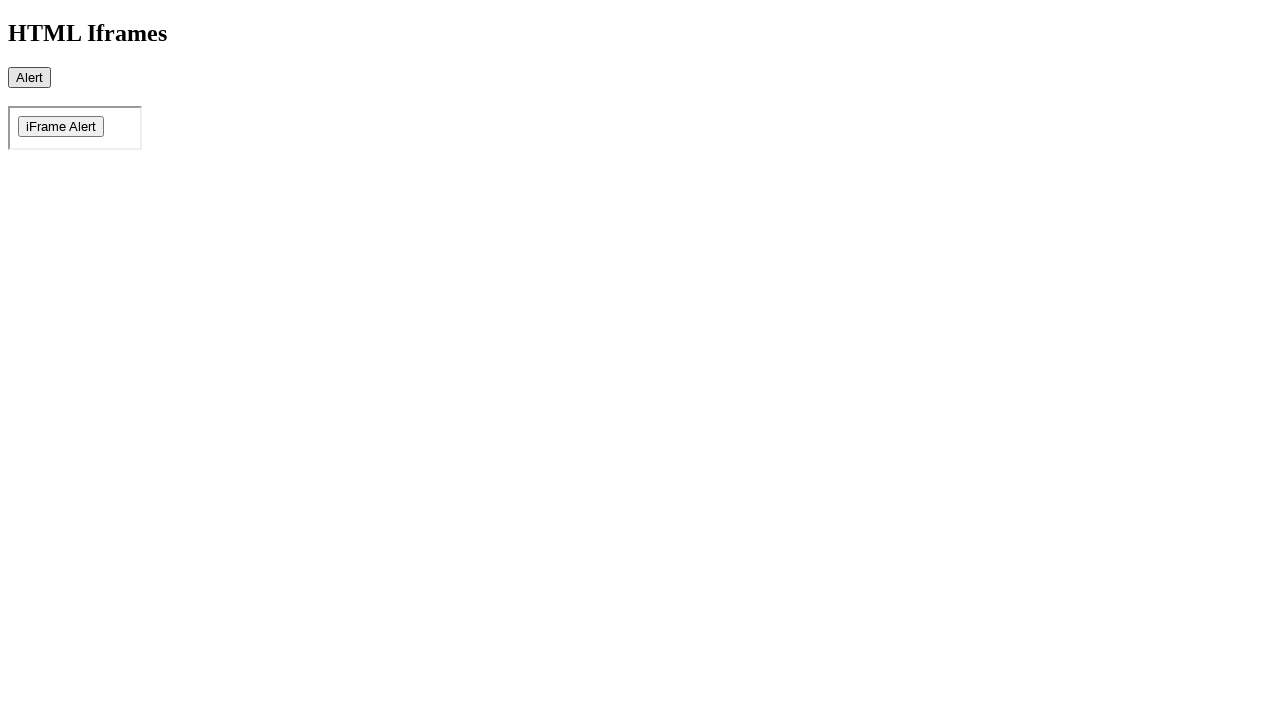